Tests the search functionality on Python.org by entering "pycon" as a search query and submitting the form, then verifying results are returned.

Starting URL: https://www.python.org

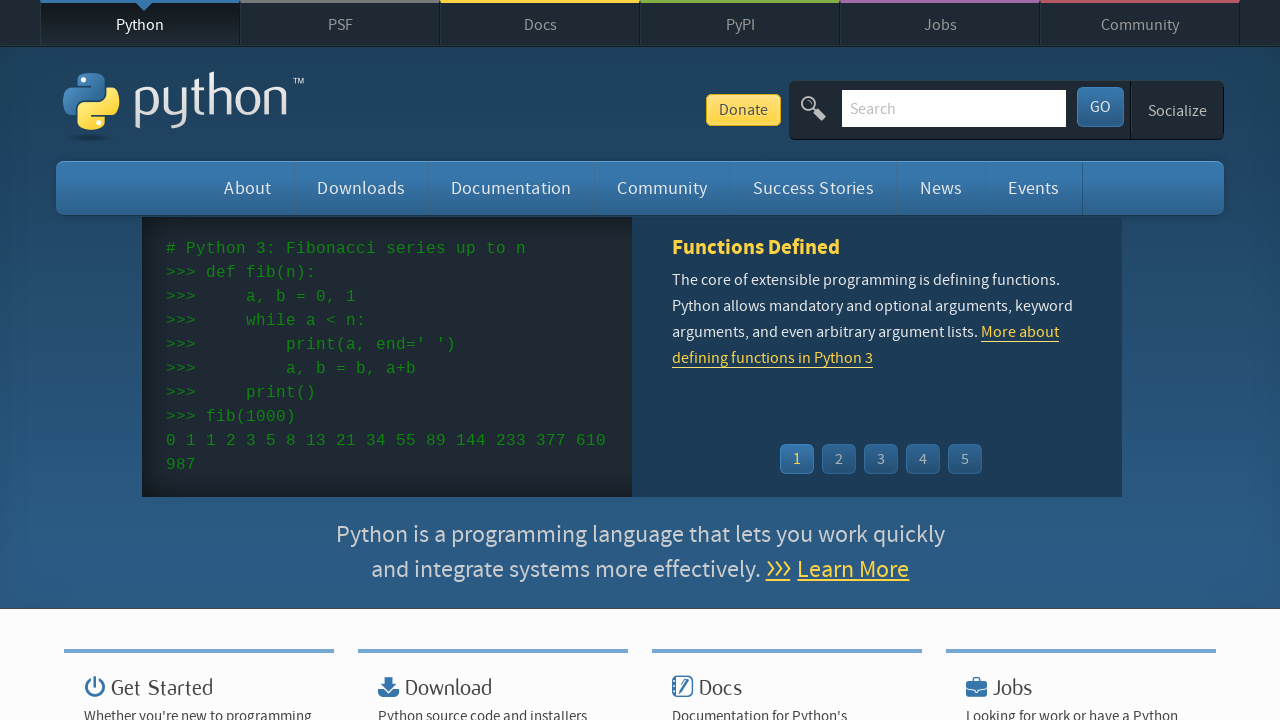

Verified 'Python' is in page title
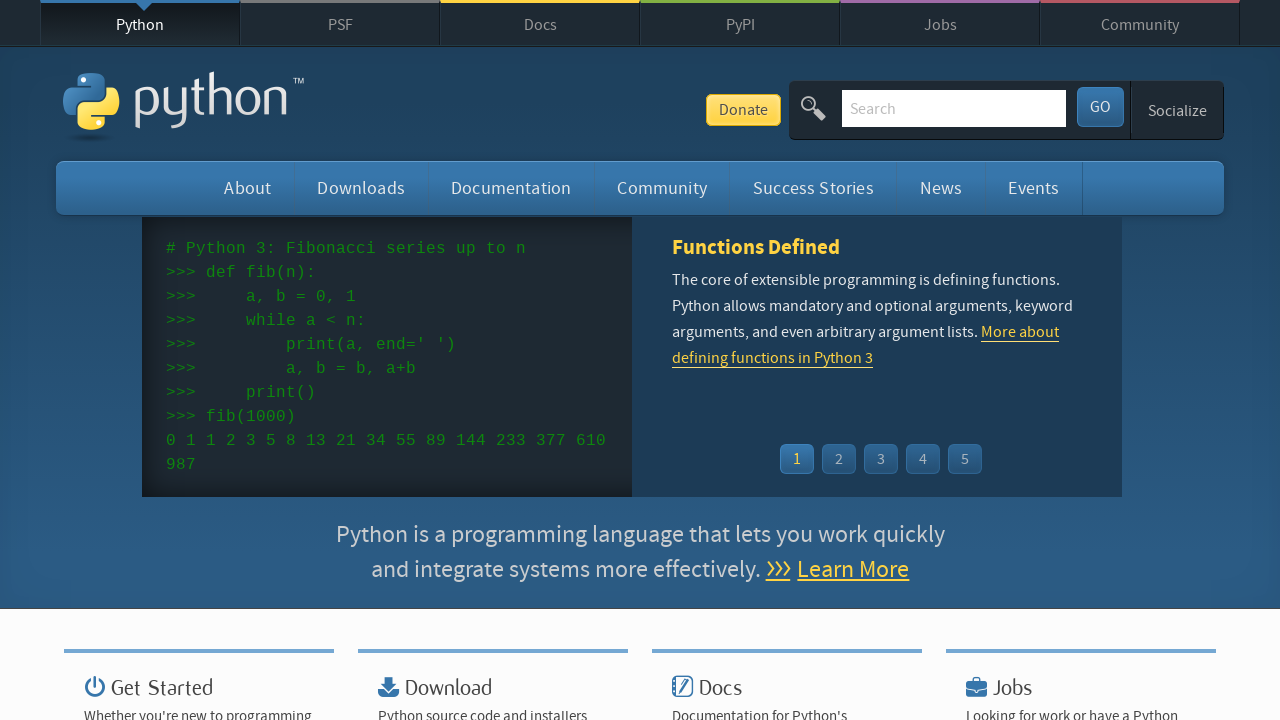

Filled search field with 'pycon' on input[name='q']
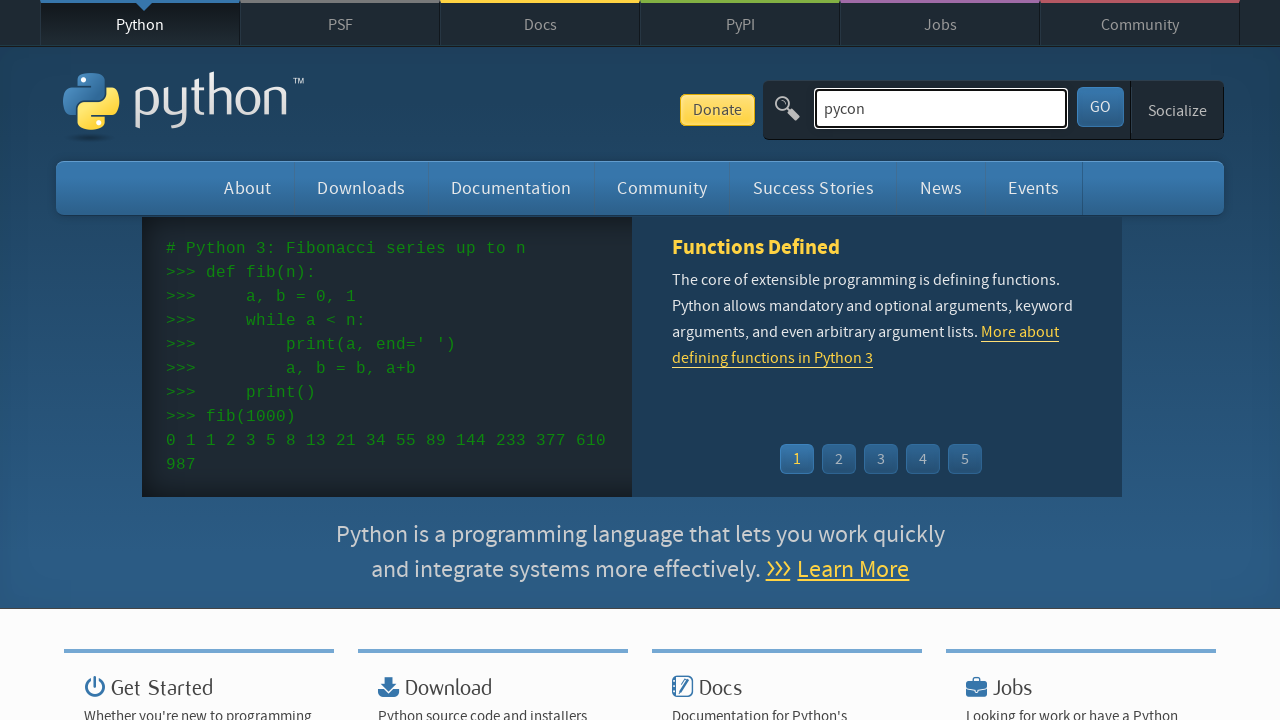

Pressed Enter to submit search query on input[name='q']
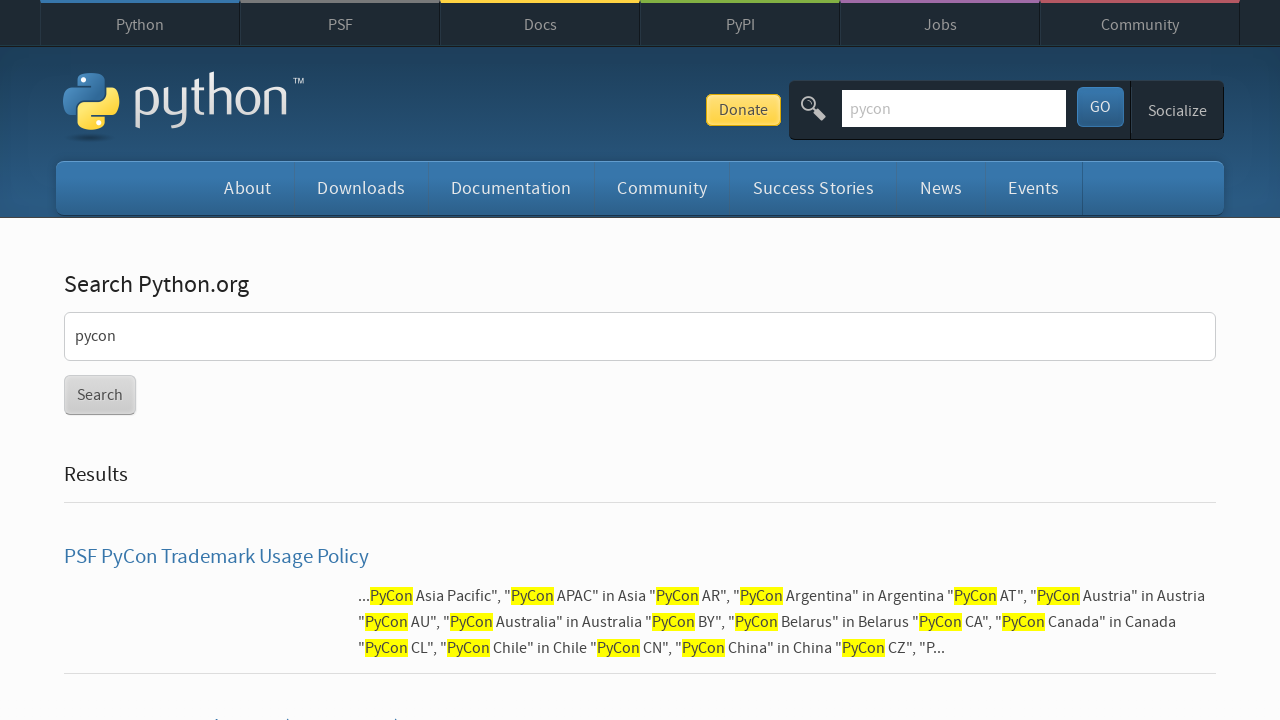

Waited for network idle after search submission
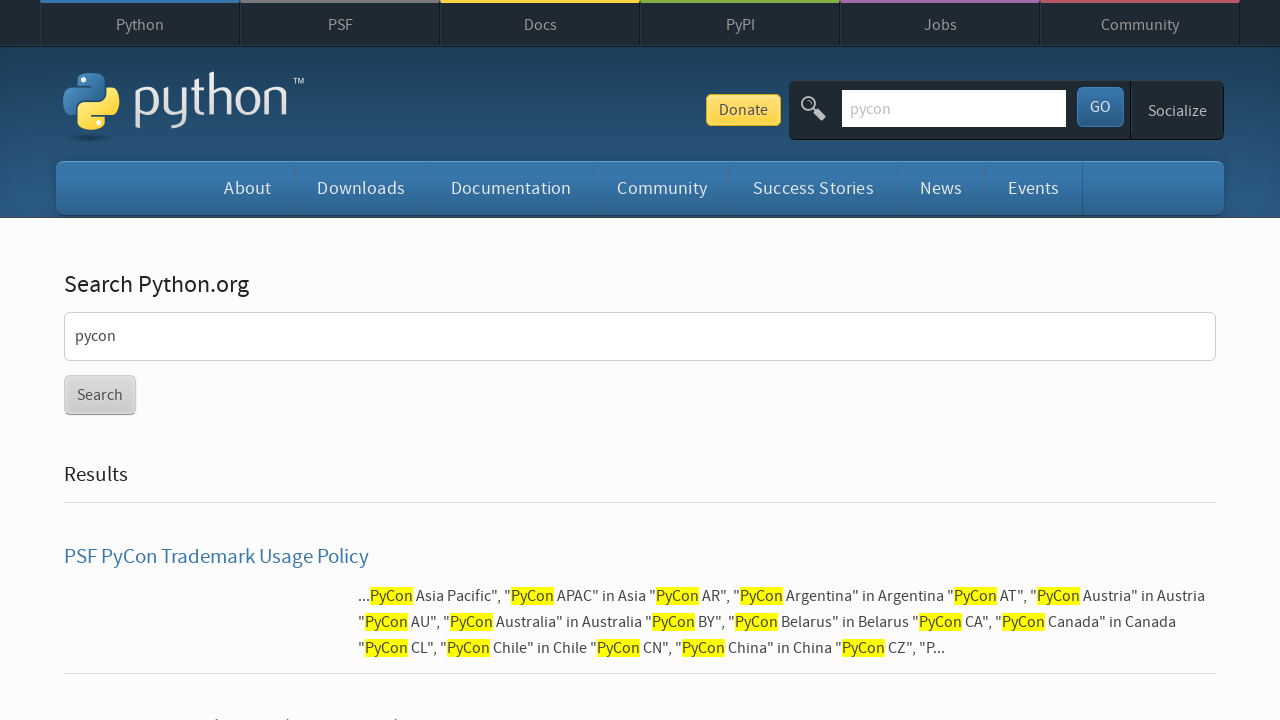

Verified search results were returned (no 'No results found' message)
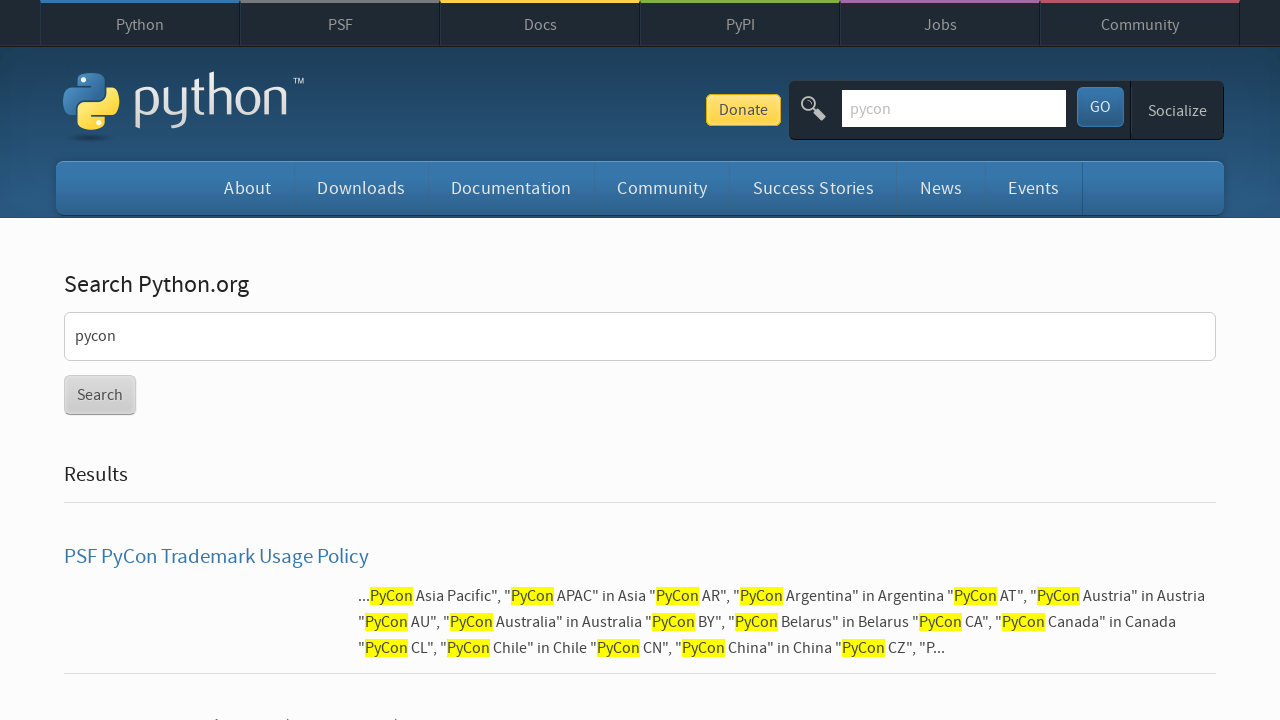

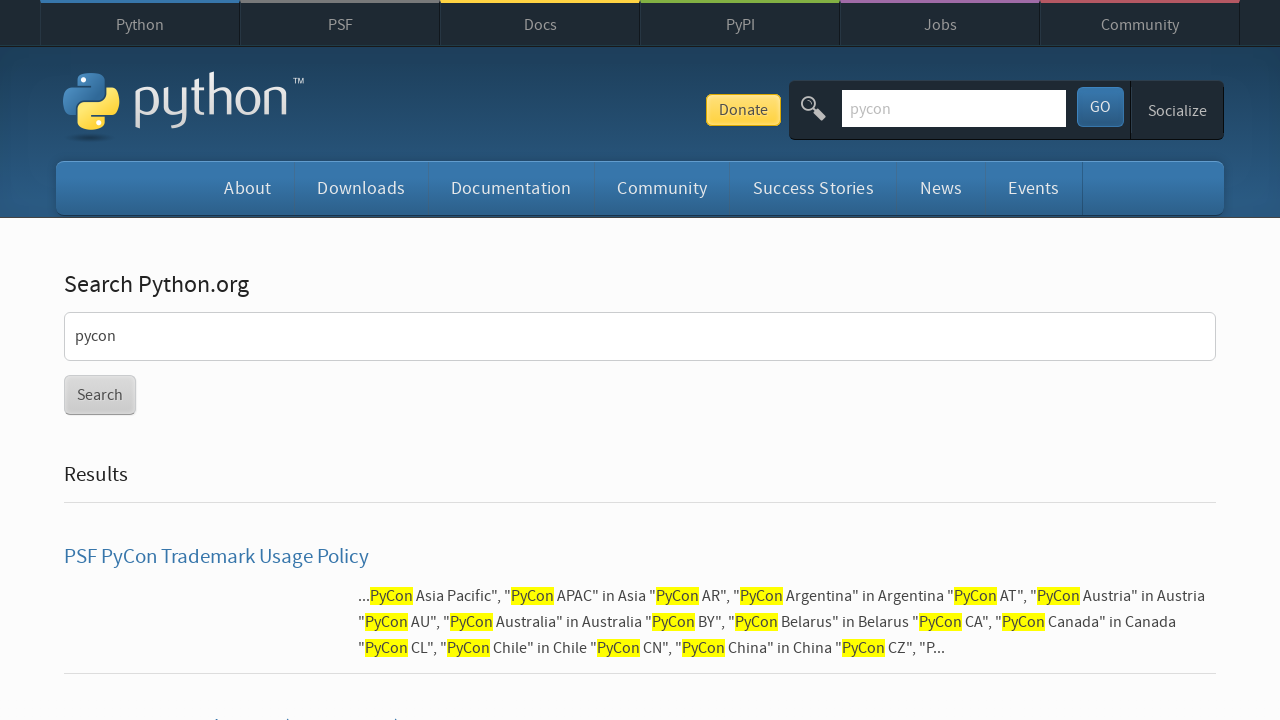